Tests dropdown menu selection functionality by selecting values from a country dropdown using both value attribute and visible text methods

Starting URL: https://www.globalsqa.com/demo-site/select-dropdown-menu/

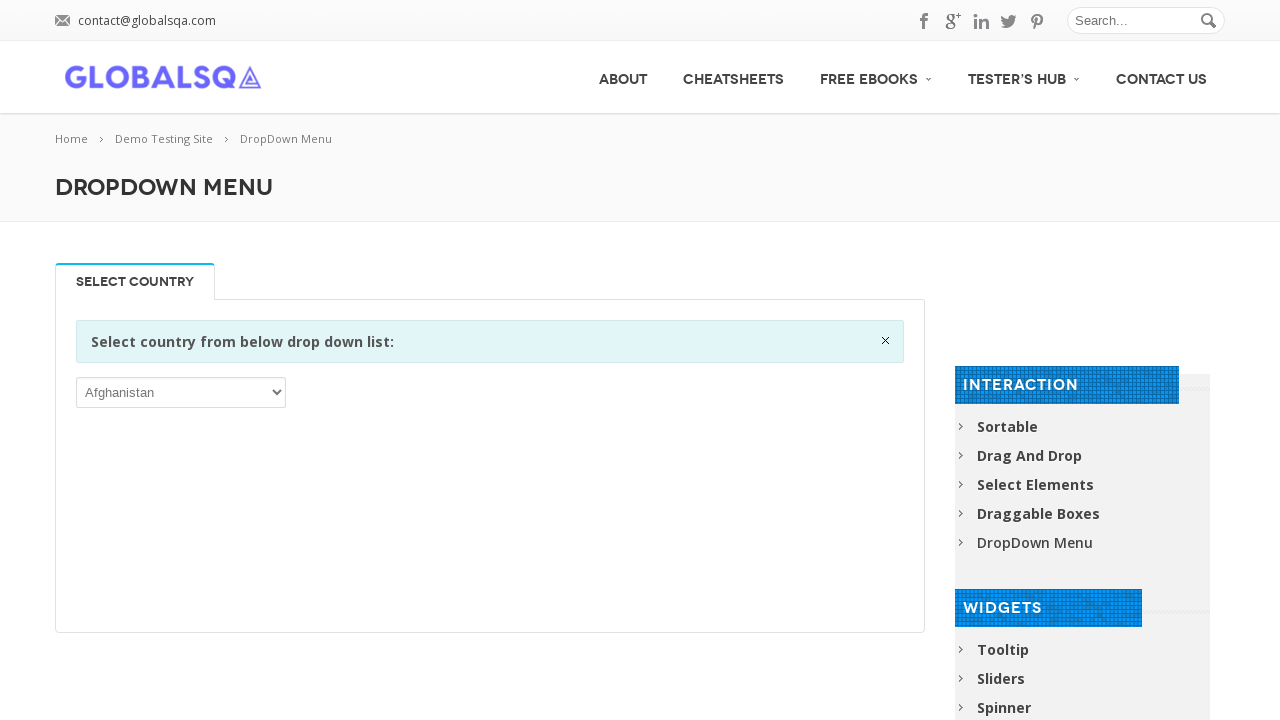

Selected Bangladesh from dropdown using value attribute 'BGD' on //div[@class='single_tab_div resp-tab-content resp-tab-content-active']//p//sele
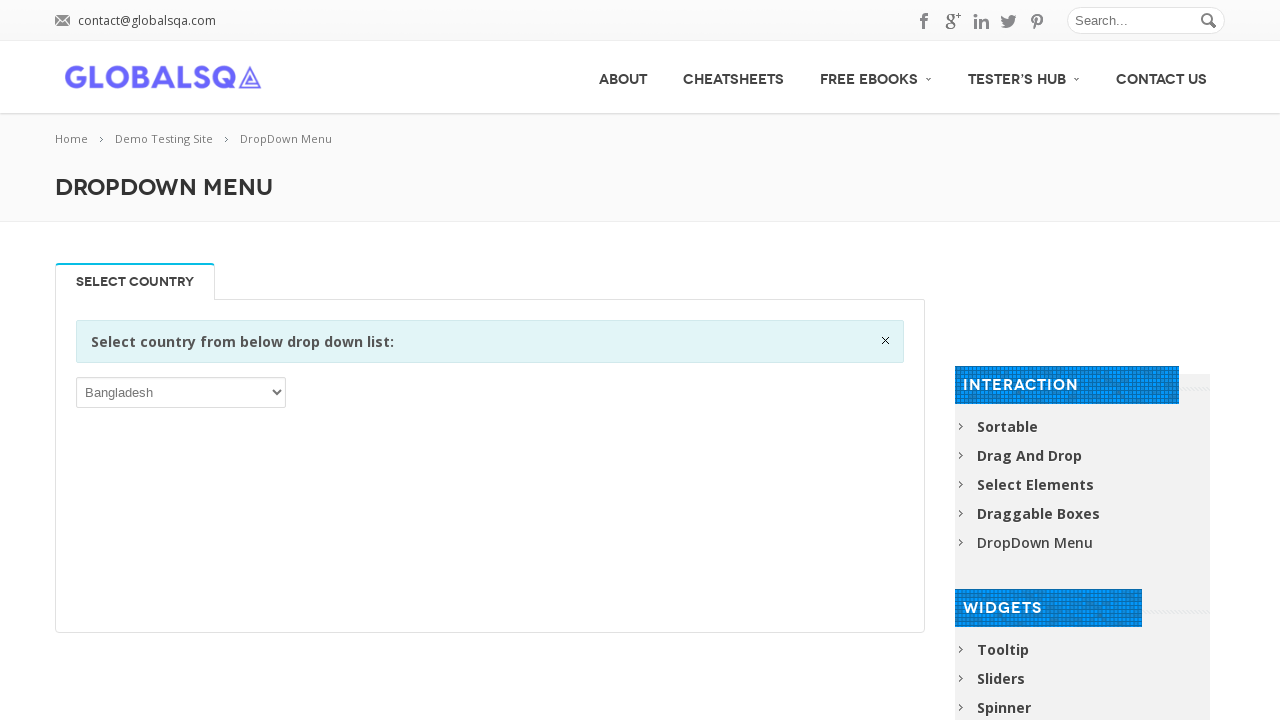

Selected Brazil from dropdown using visible text label on //div[@class='single_tab_div resp-tab-content resp-tab-content-active']//p//sele
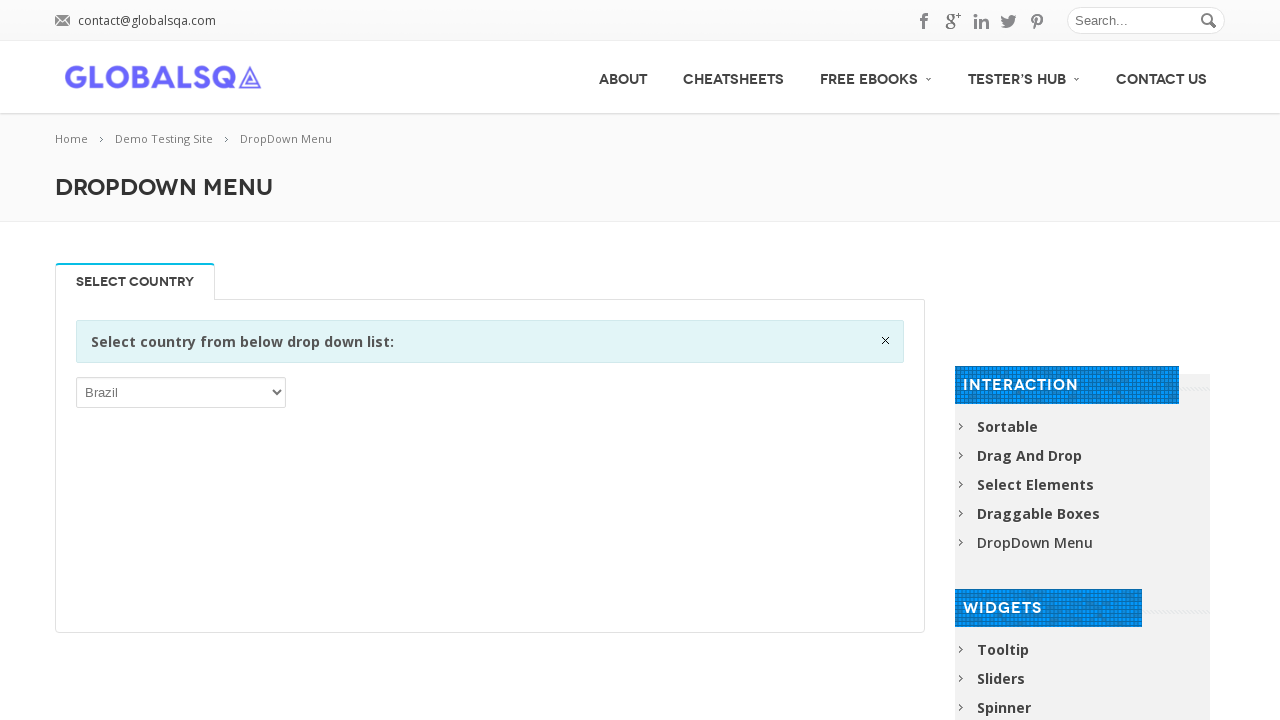

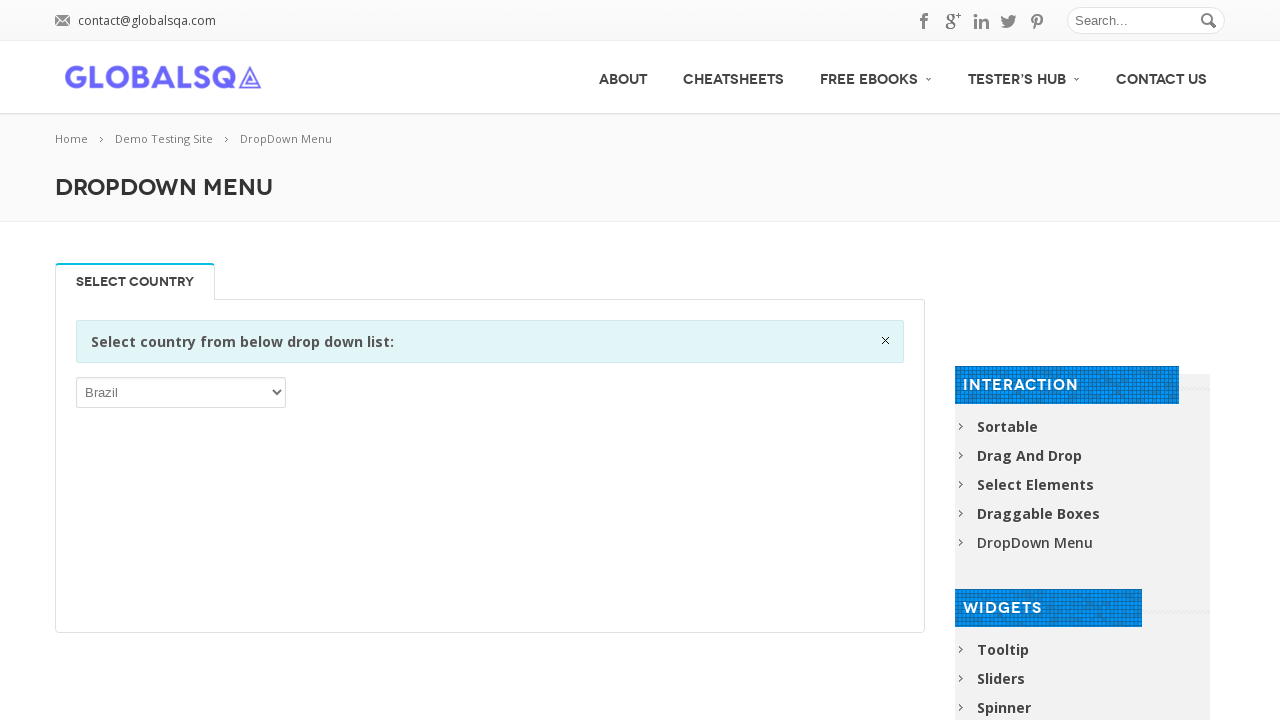